Verifies that the Home Page link is visible on the page

Starting URL: https://demoblaze.com/

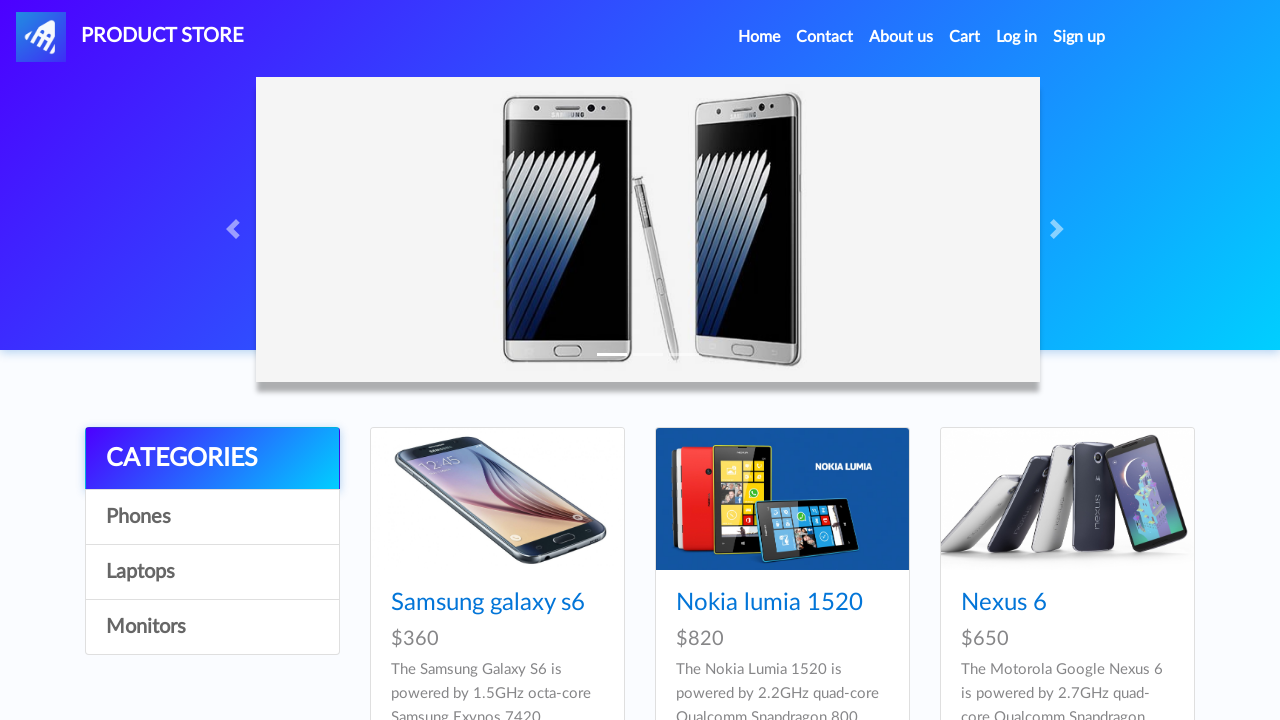

Waited for Home Page link to become visible
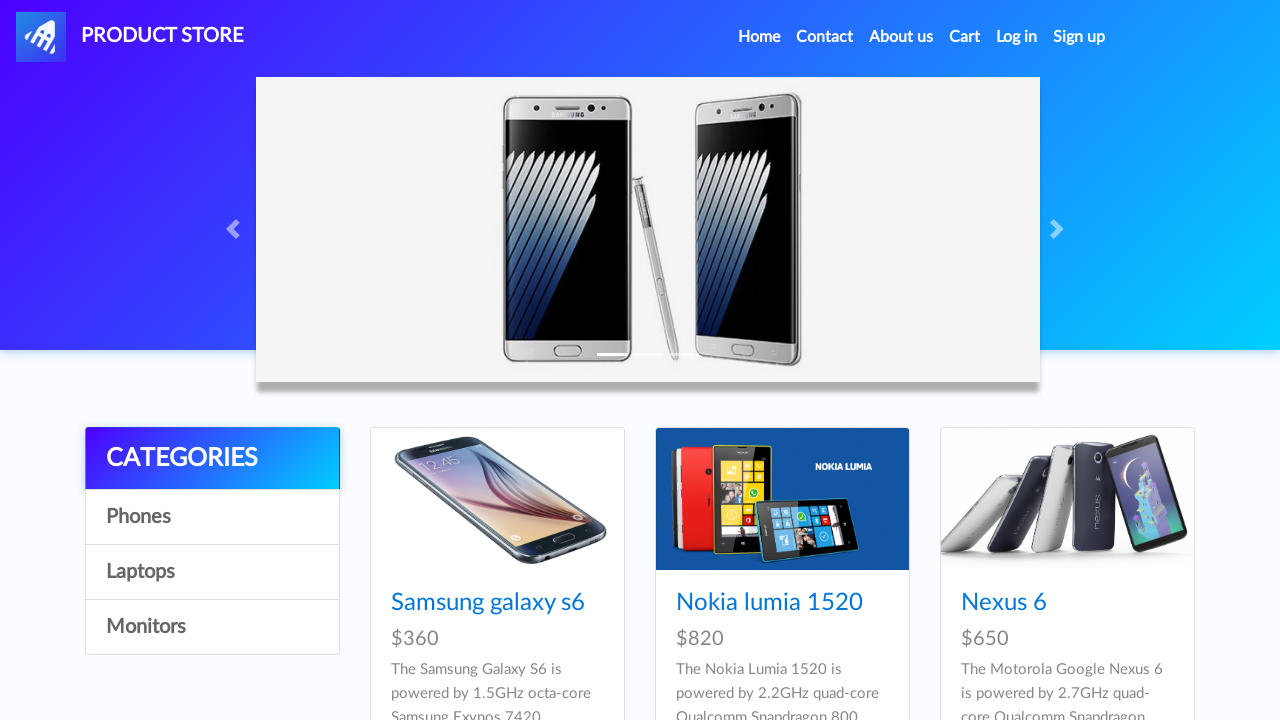

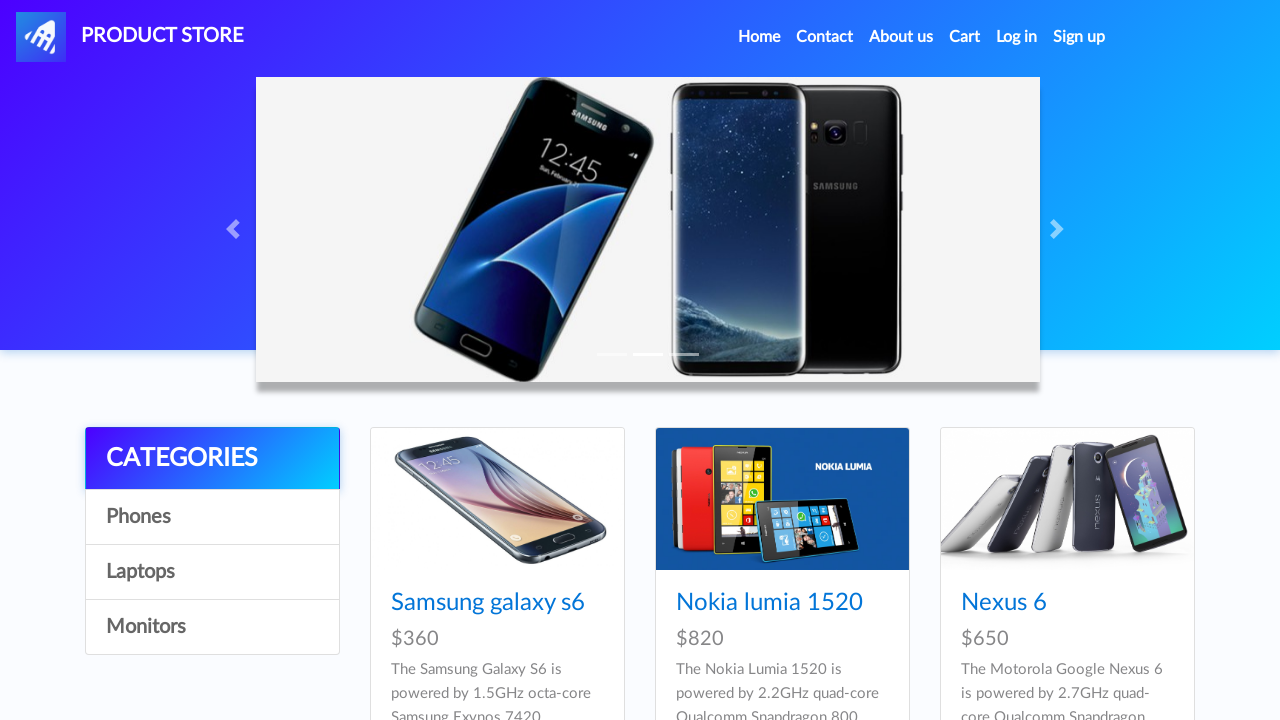